Tests explicit wait functionality by clicking a start button and waiting for dynamically loaded content ("Hello World!") to appear on the page.

Starting URL: https://the-internet.herokuapp.com/dynamic_loading/1

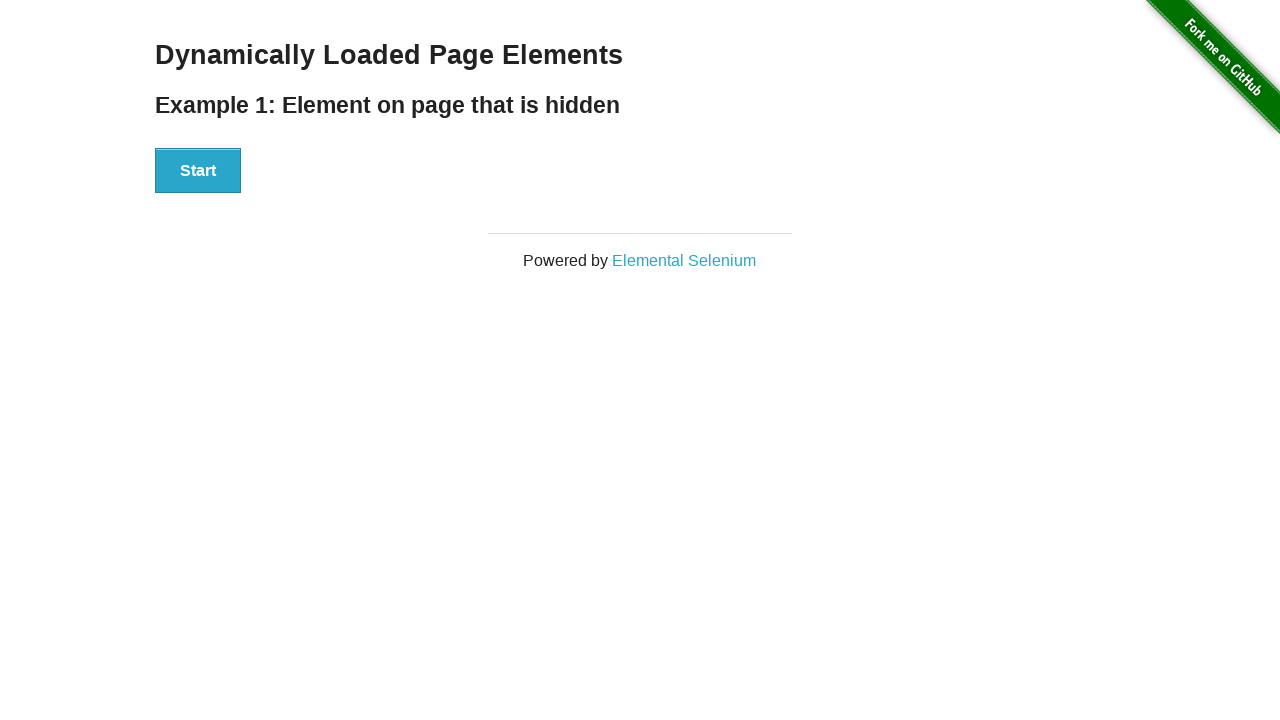

Clicked start button to trigger dynamic loading at (198, 171) on div[id='start'] > button
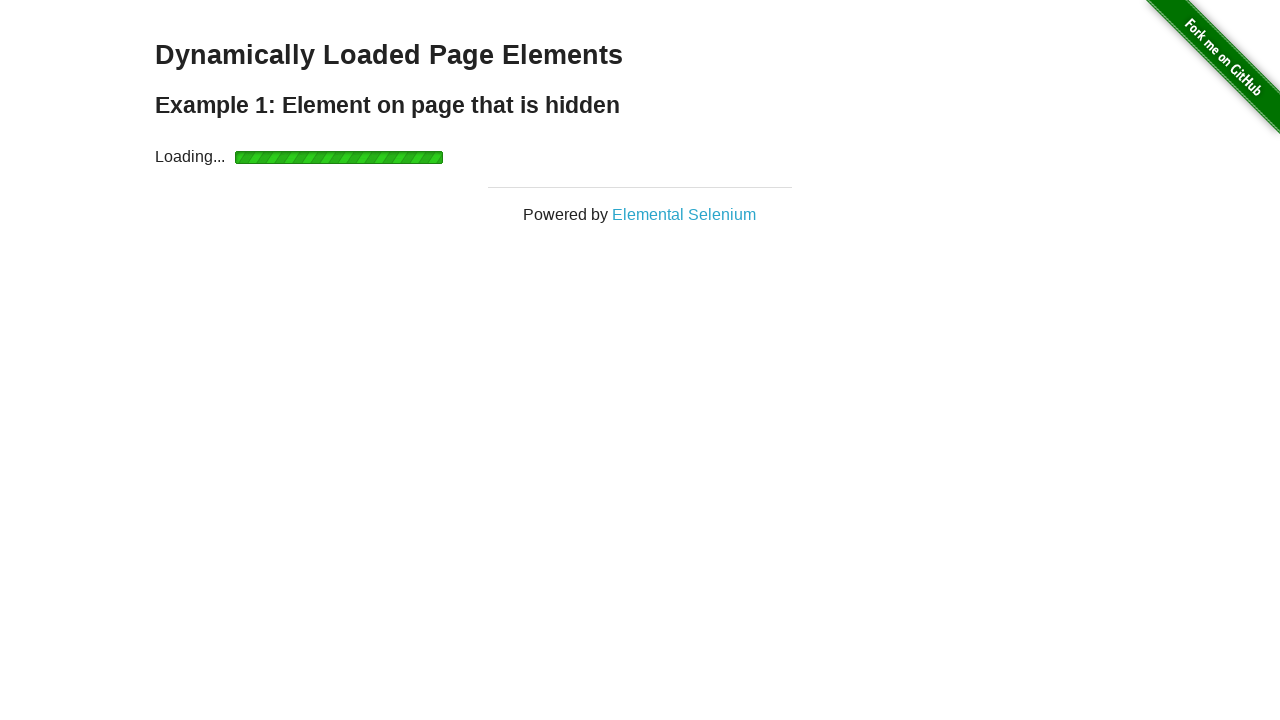

Waited for 'Hello World!' text to appear in finish element
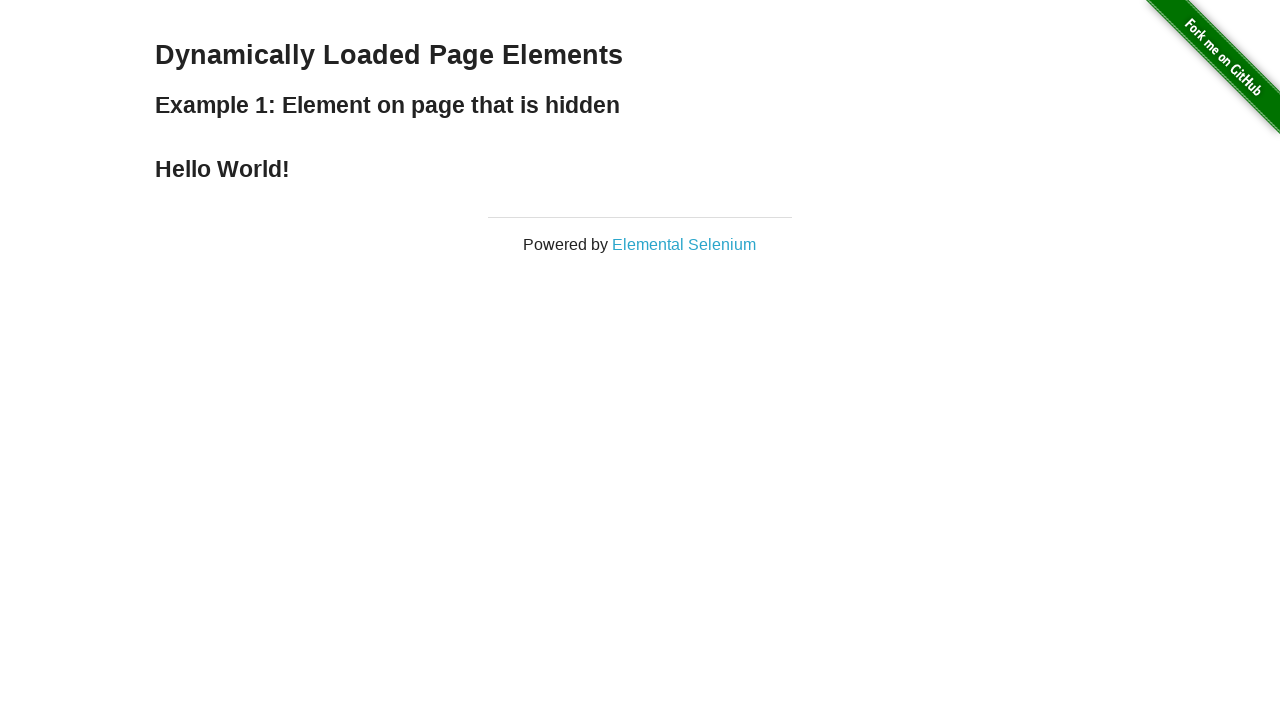

Located the finish element
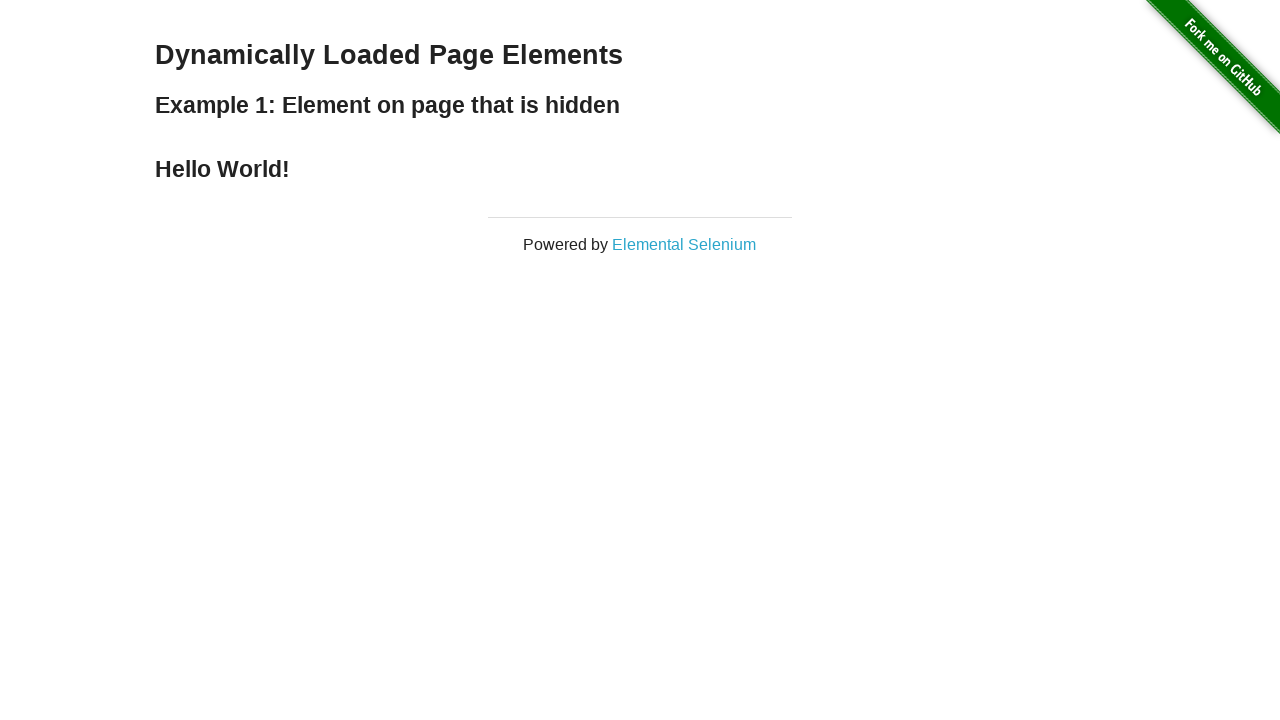

Verified that finish element contains 'Hello World!' text
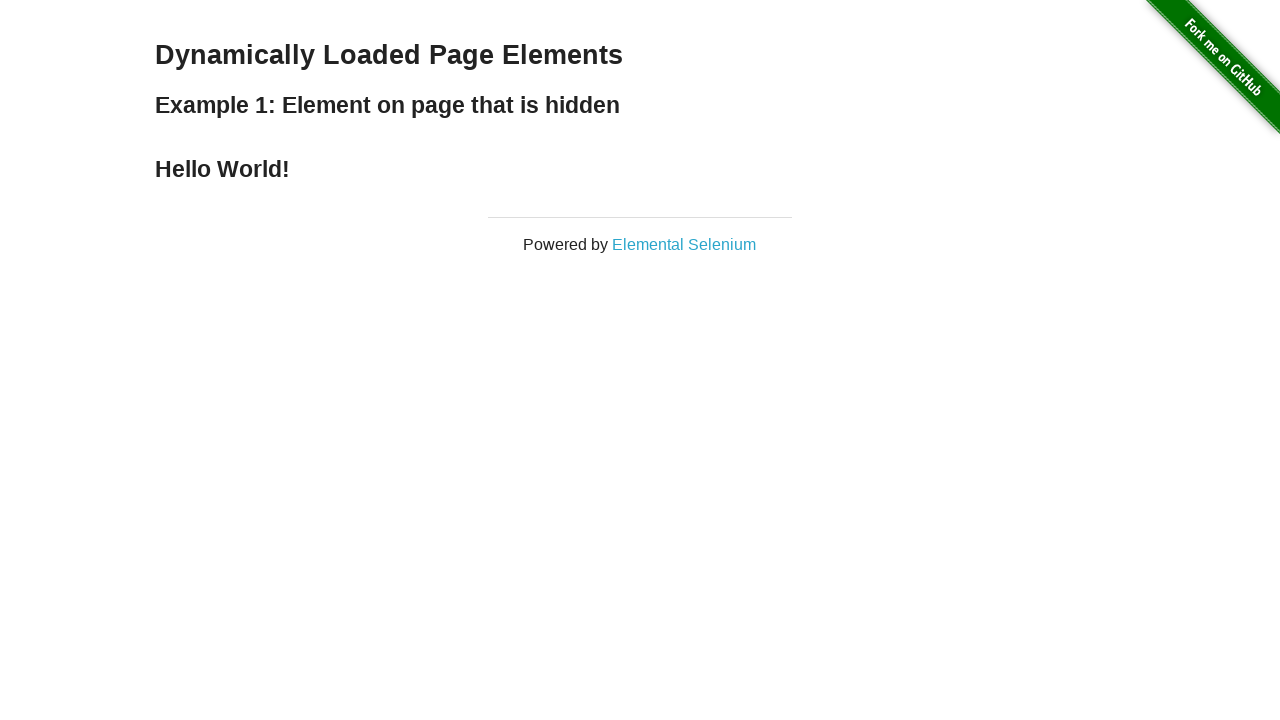

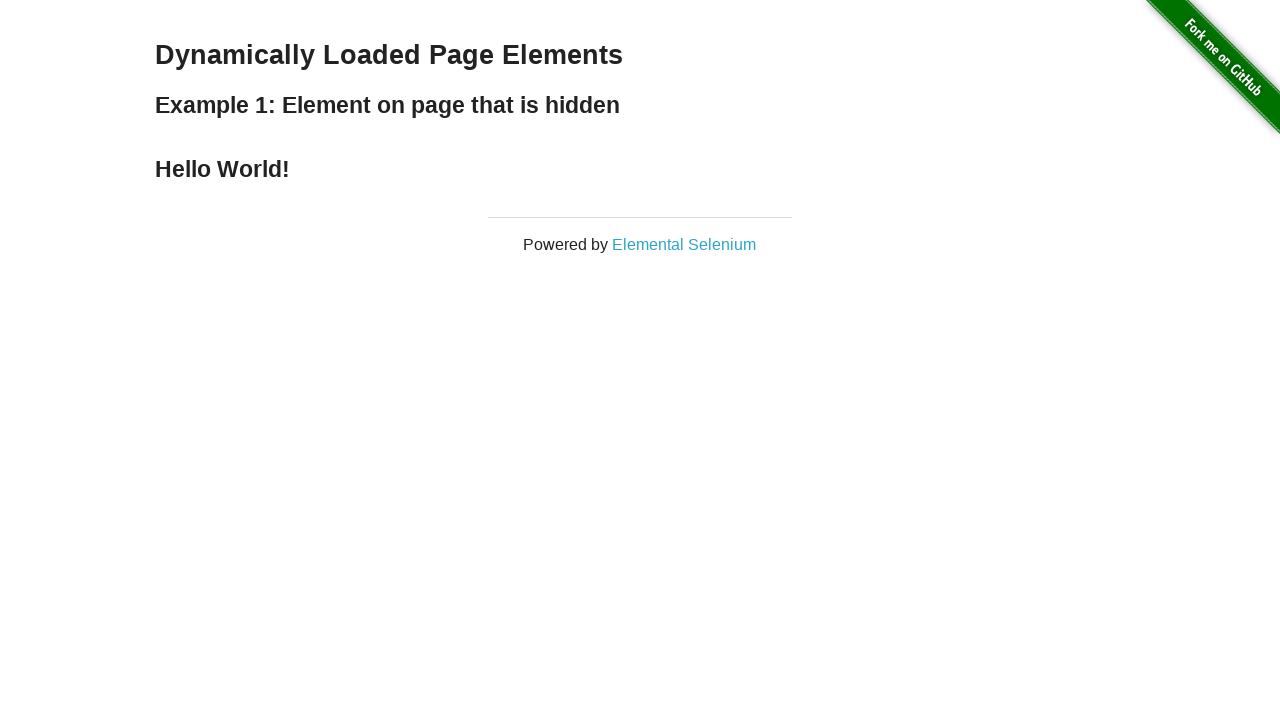